Tests iframe interaction by filling a form field in the main page, switching to an iframe to select a dropdown option, then switching back to the main content

Starting URL: https://www.hyrtutorials.com/p/frames-practice.html

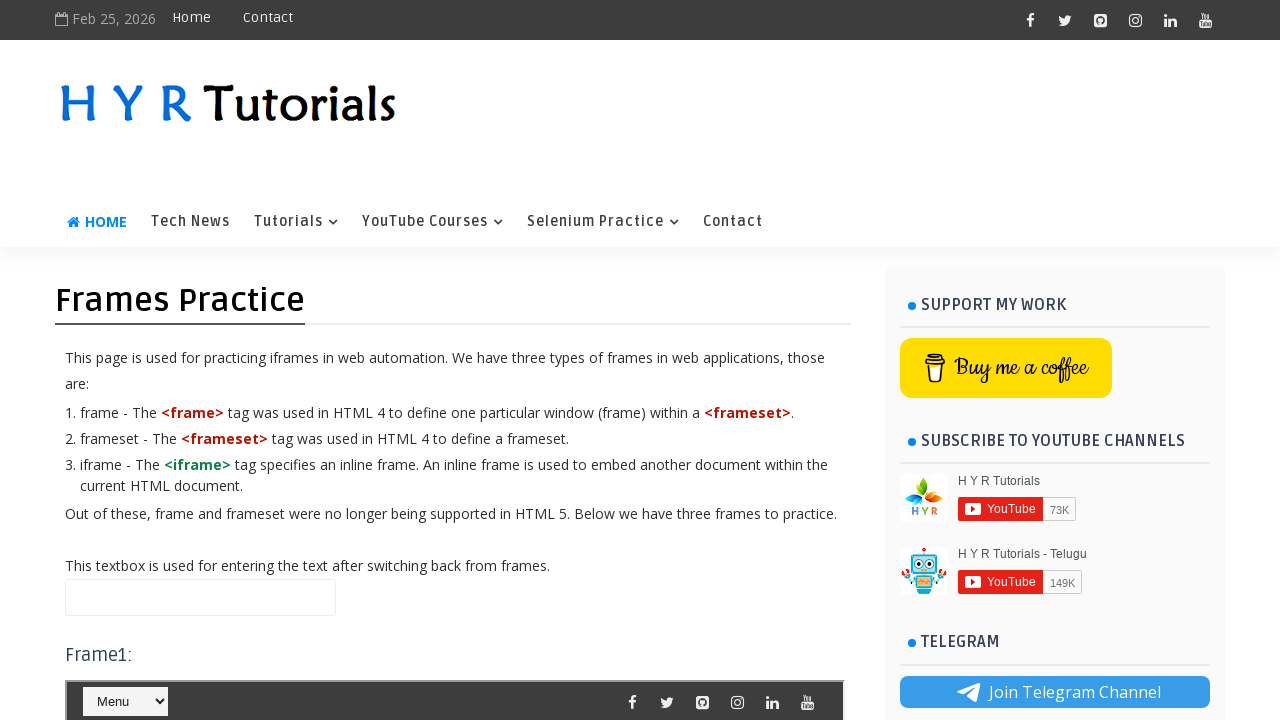

Filled name field with 'Raghvendra Singh' in main page on #name
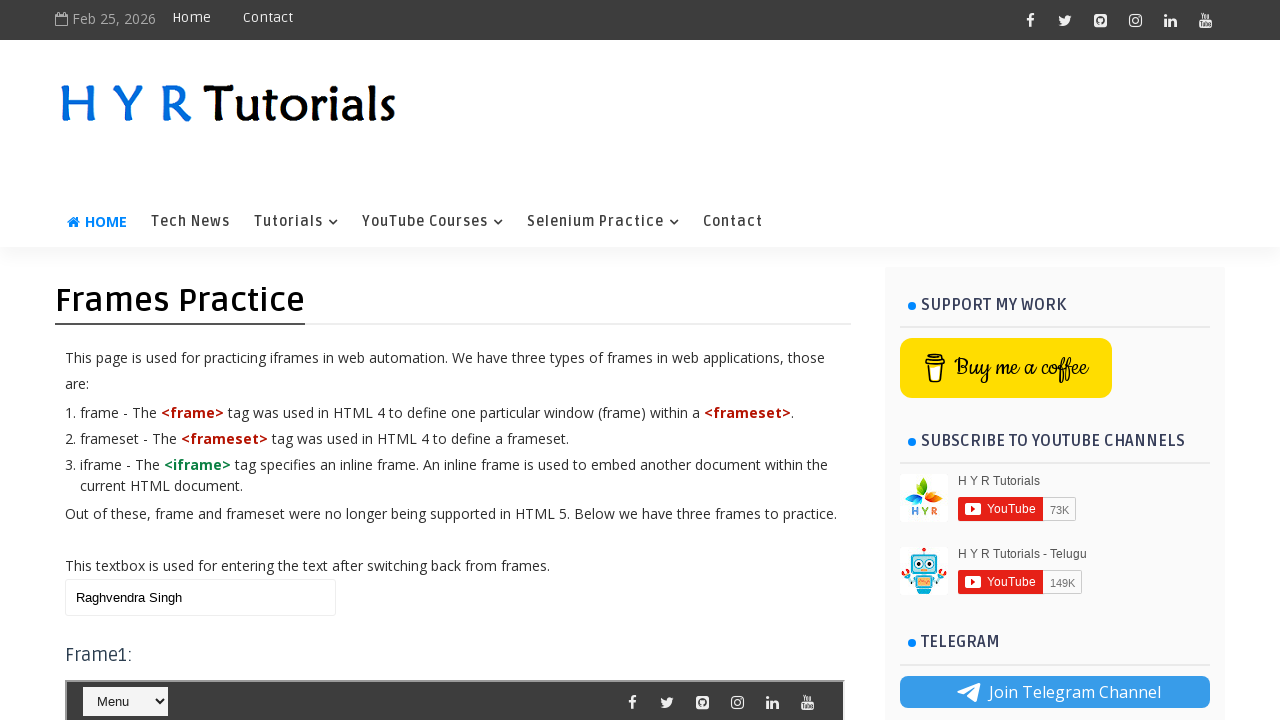

Located iframe with id 'frm1'
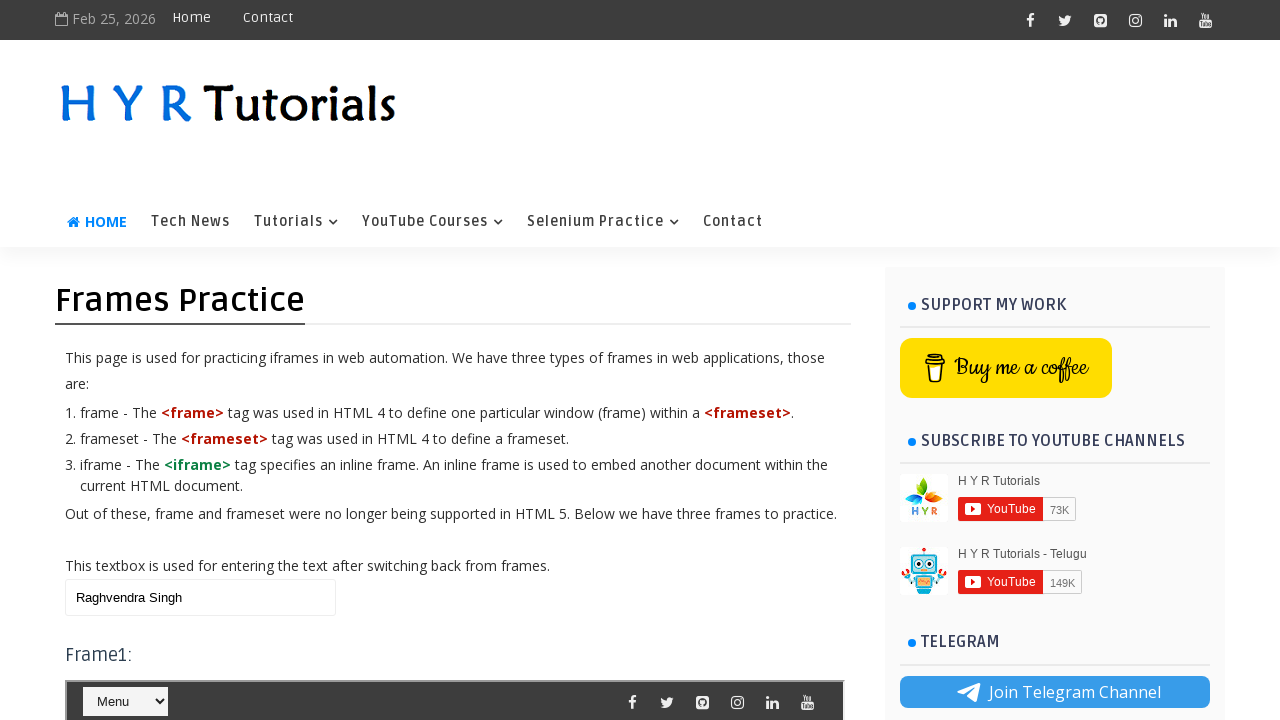

Selected 'Java' from dropdown in iframe on #frm1 >> internal:control=enter-frame >> #course
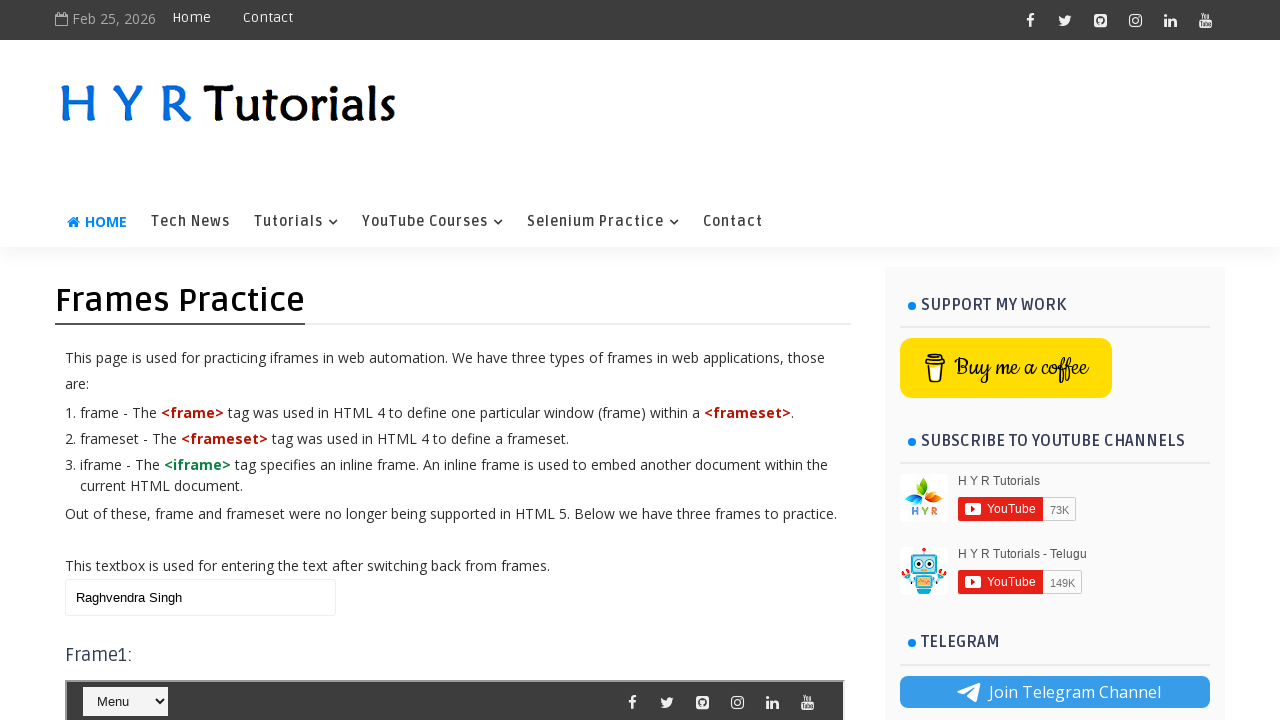

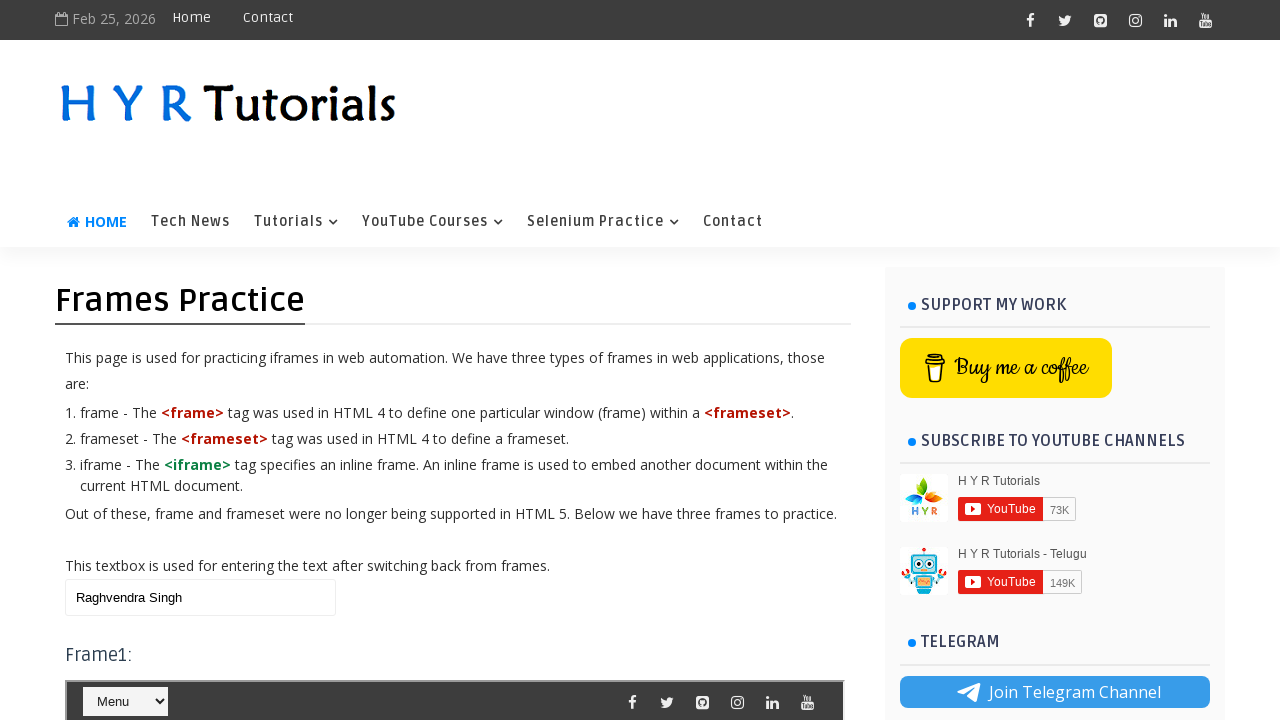